Tests the Python.org website by searching for "pycon" and verifying results are displayed

Starting URL: http://www.python.org

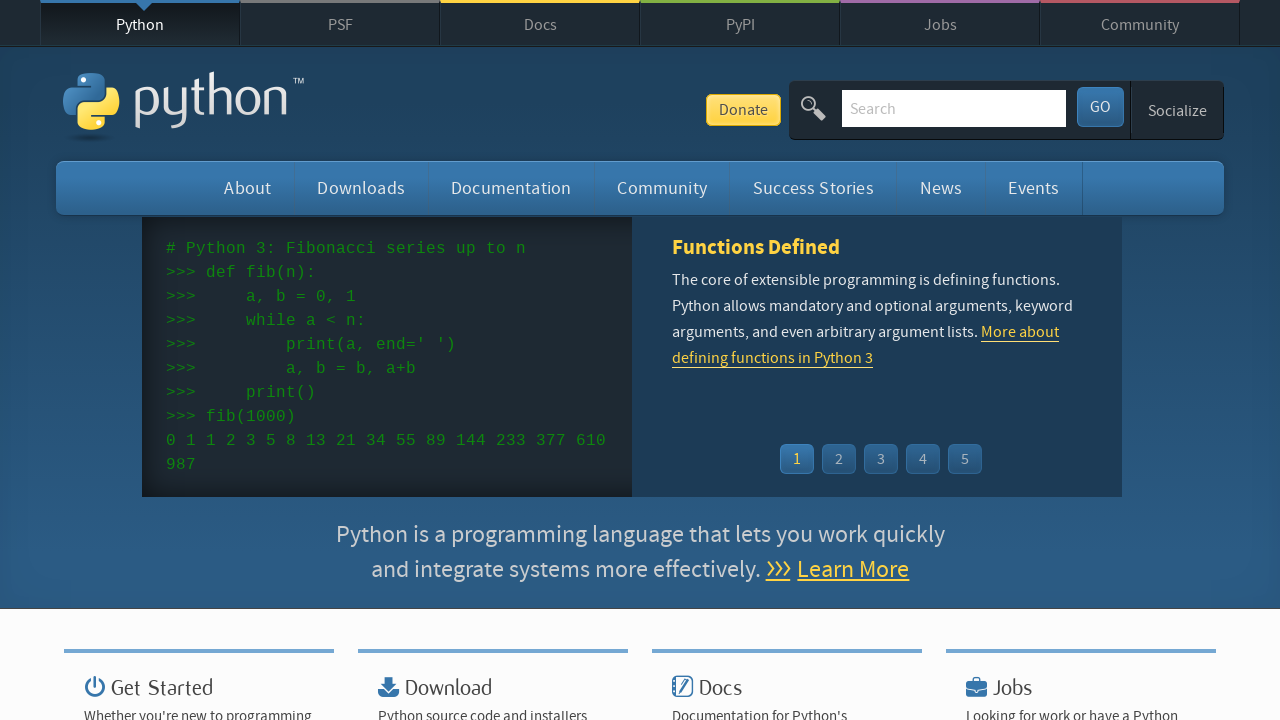

Located search input field by name attribute 'q'
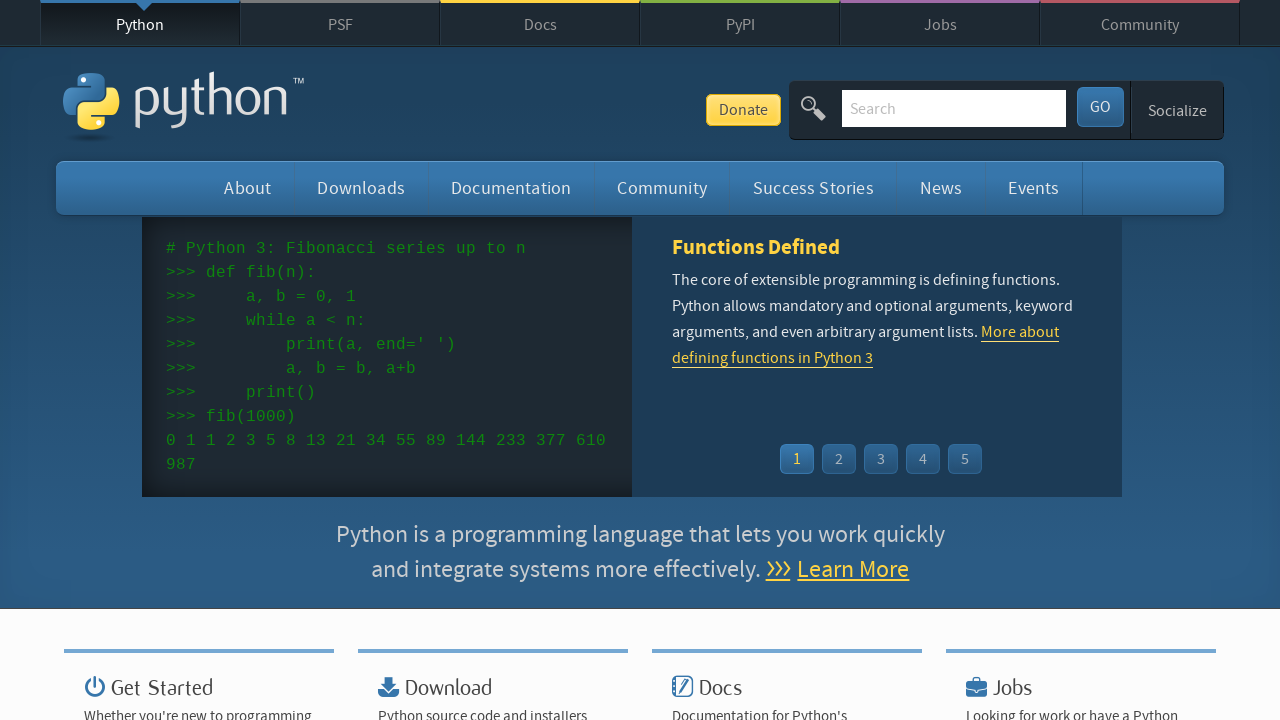

Cleared the search input field on input[name='q']
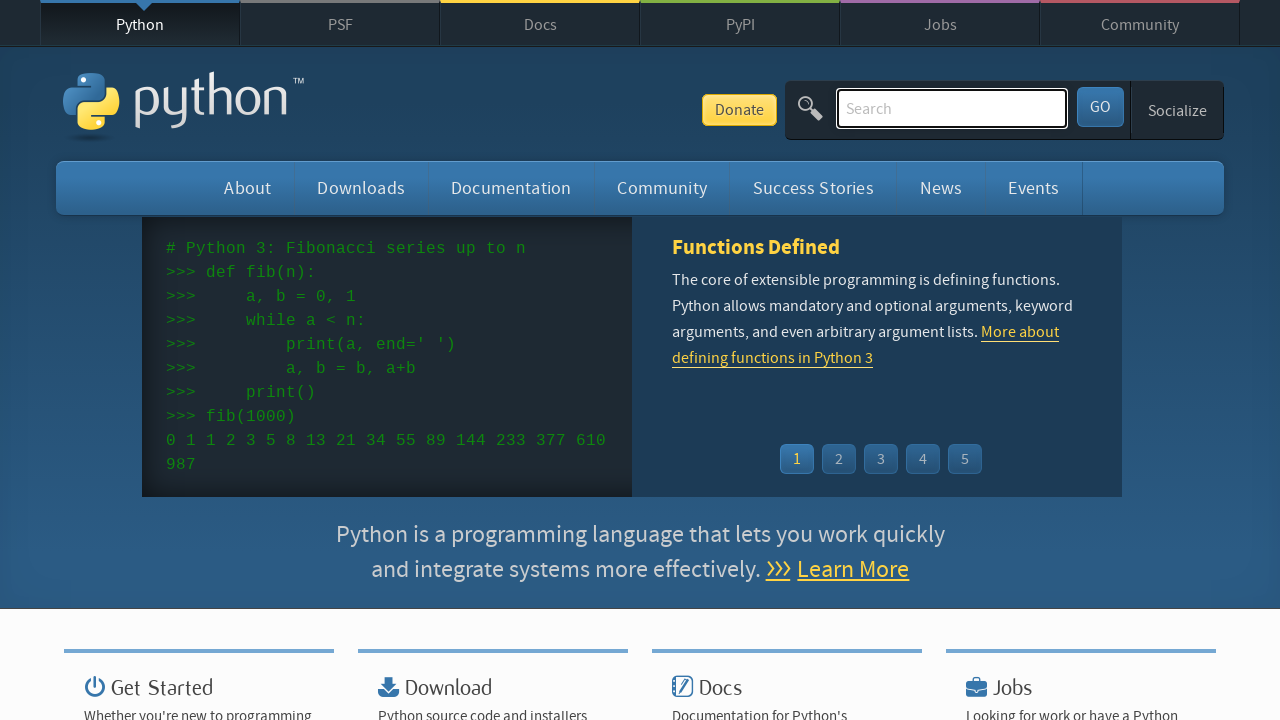

Typed 'pycon' into the search field on input[name='q']
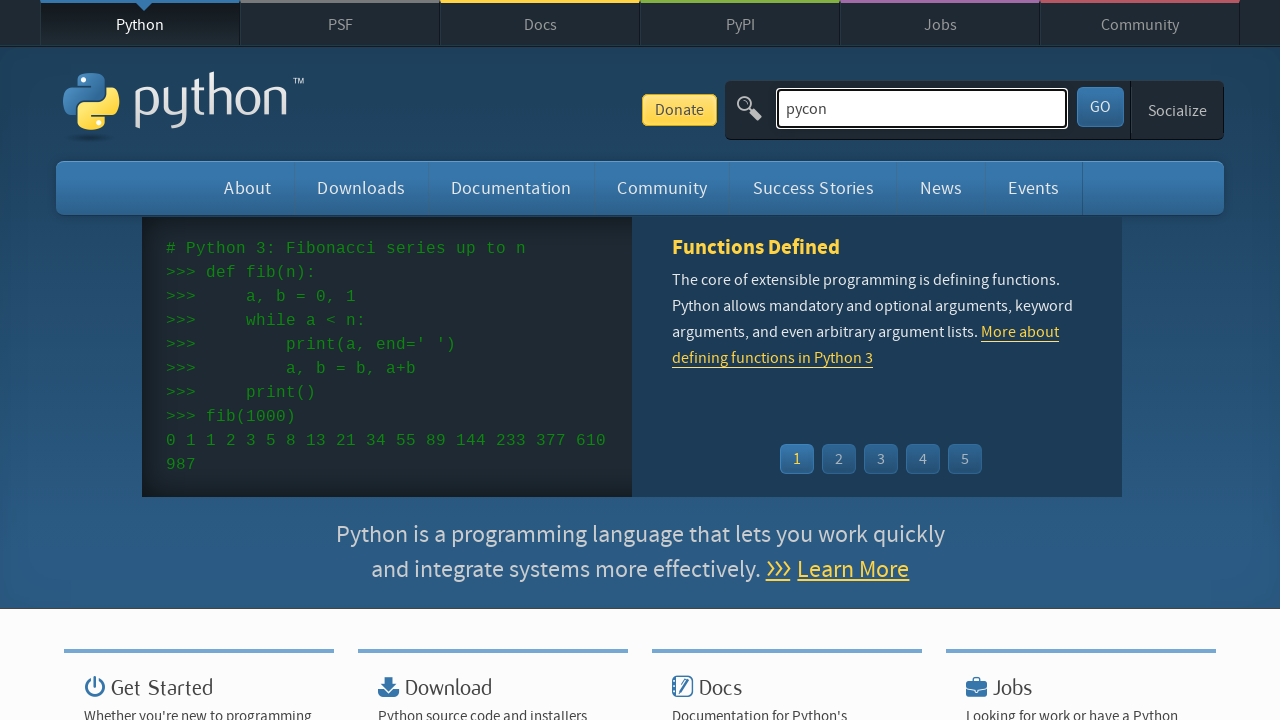

Pressed Enter to submit the search on input[name='q']
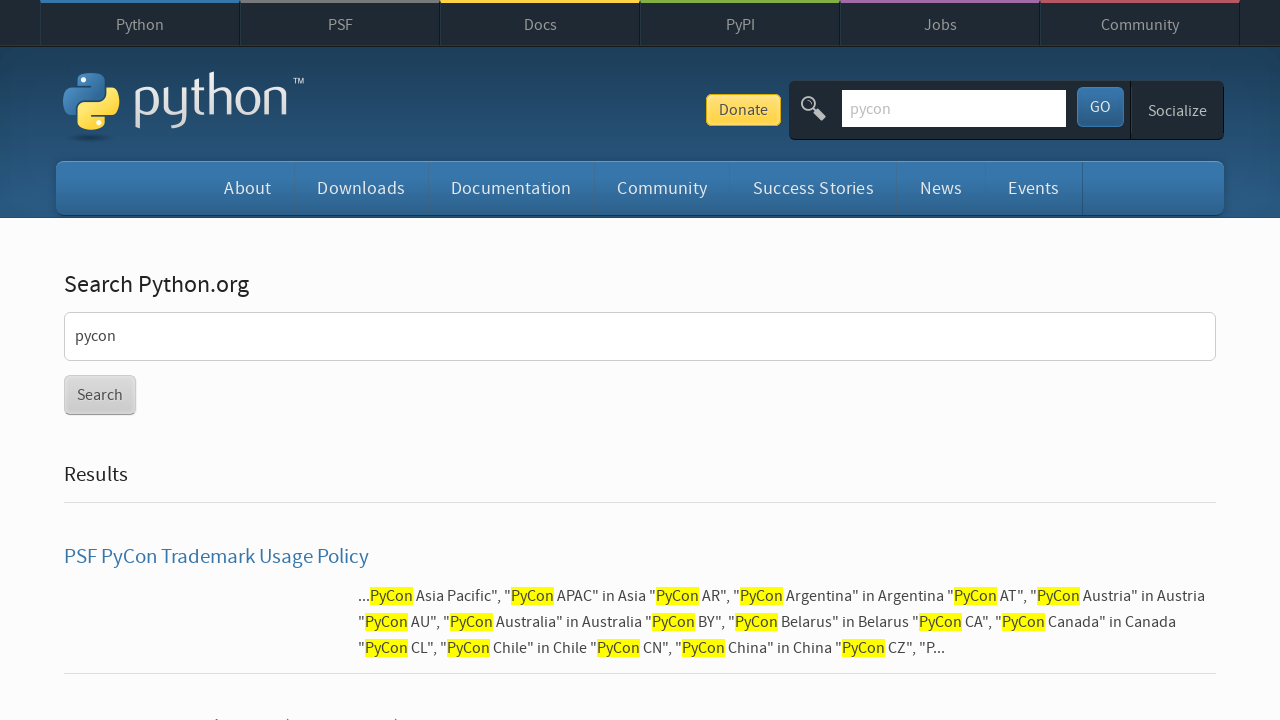

Waited for page to reach networkidle state
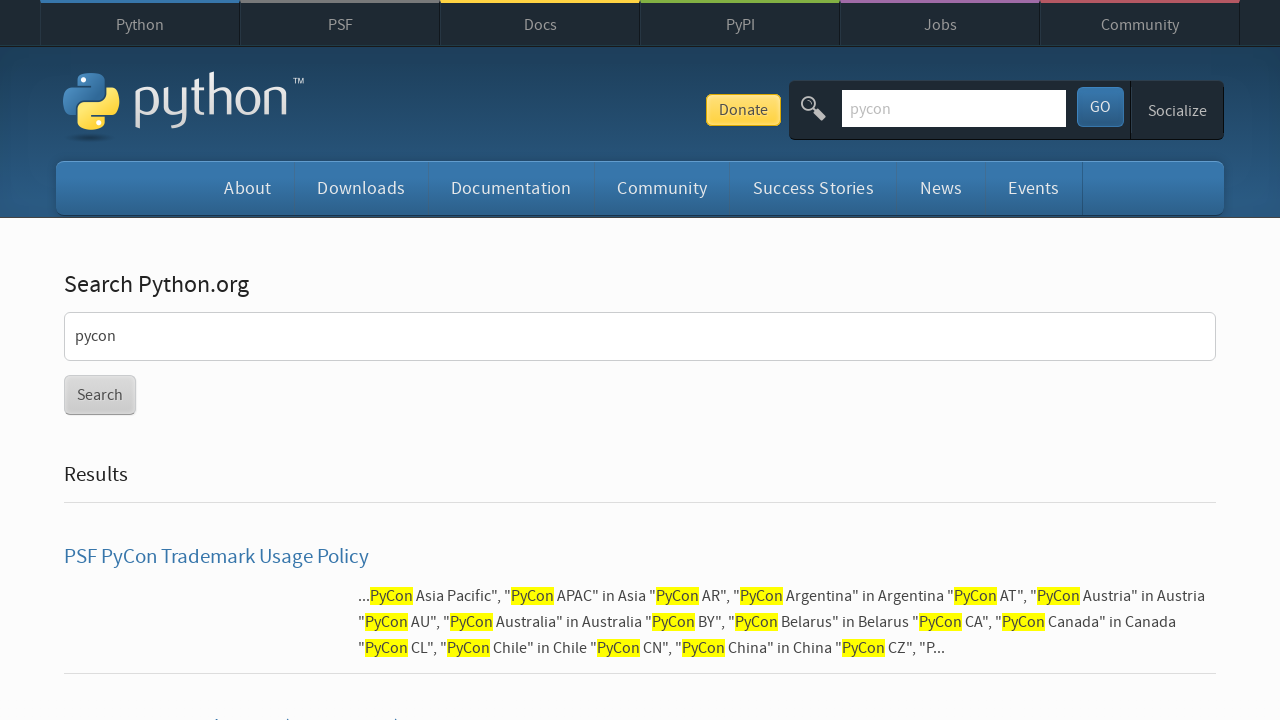

Verified that 'No results found' message is not present in page content
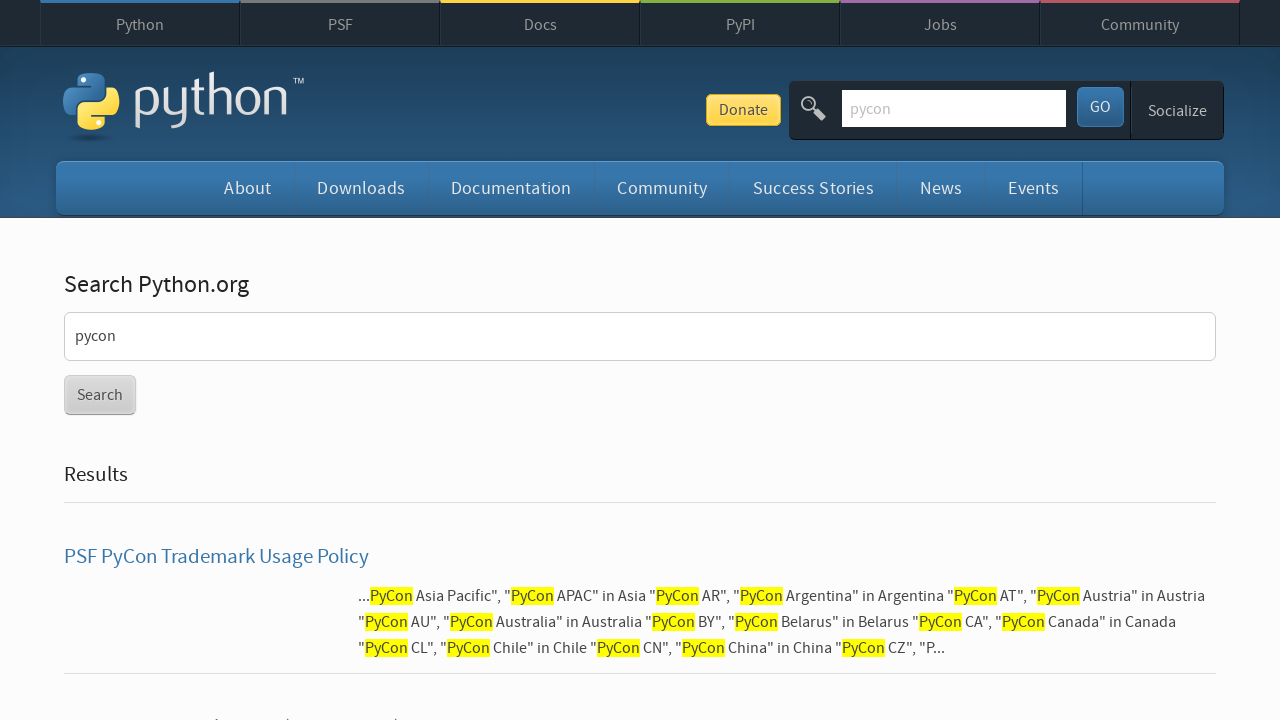

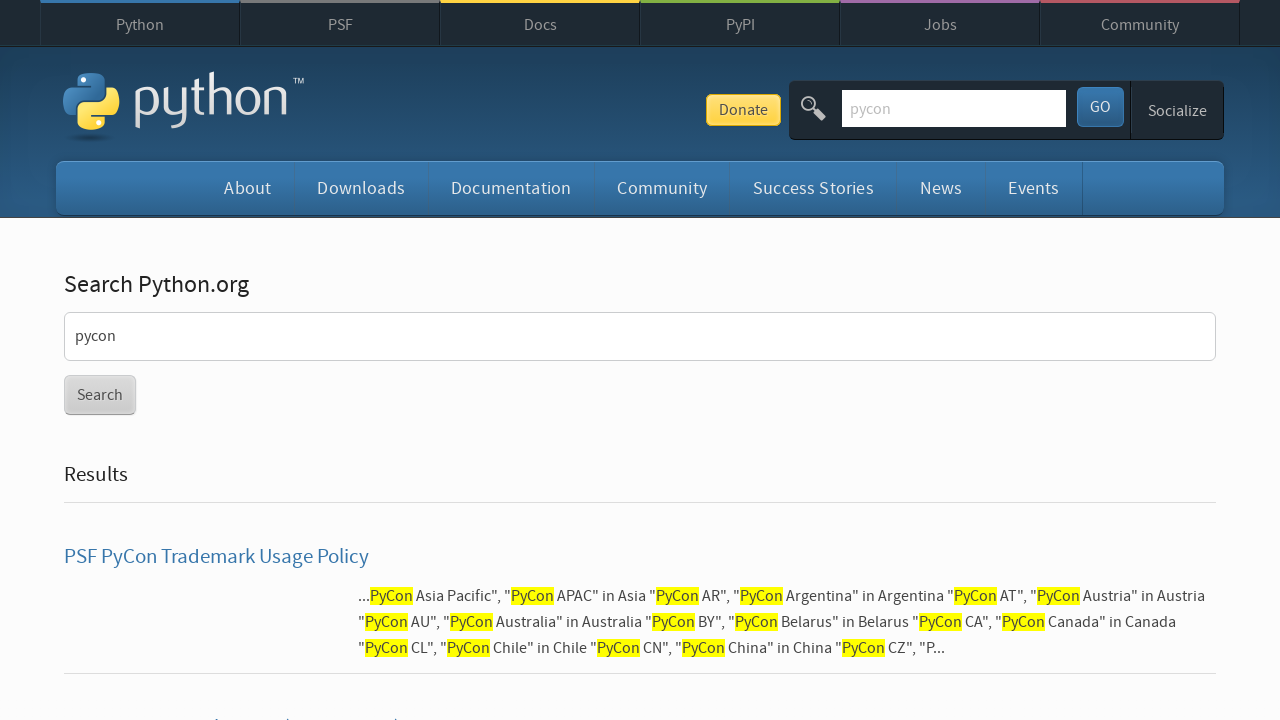